Tests a typo detection example page by clicking on the Typos link and refreshing the page multiple times to verify text content with and without typos

Starting URL: https://the-internet.herokuapp.com/

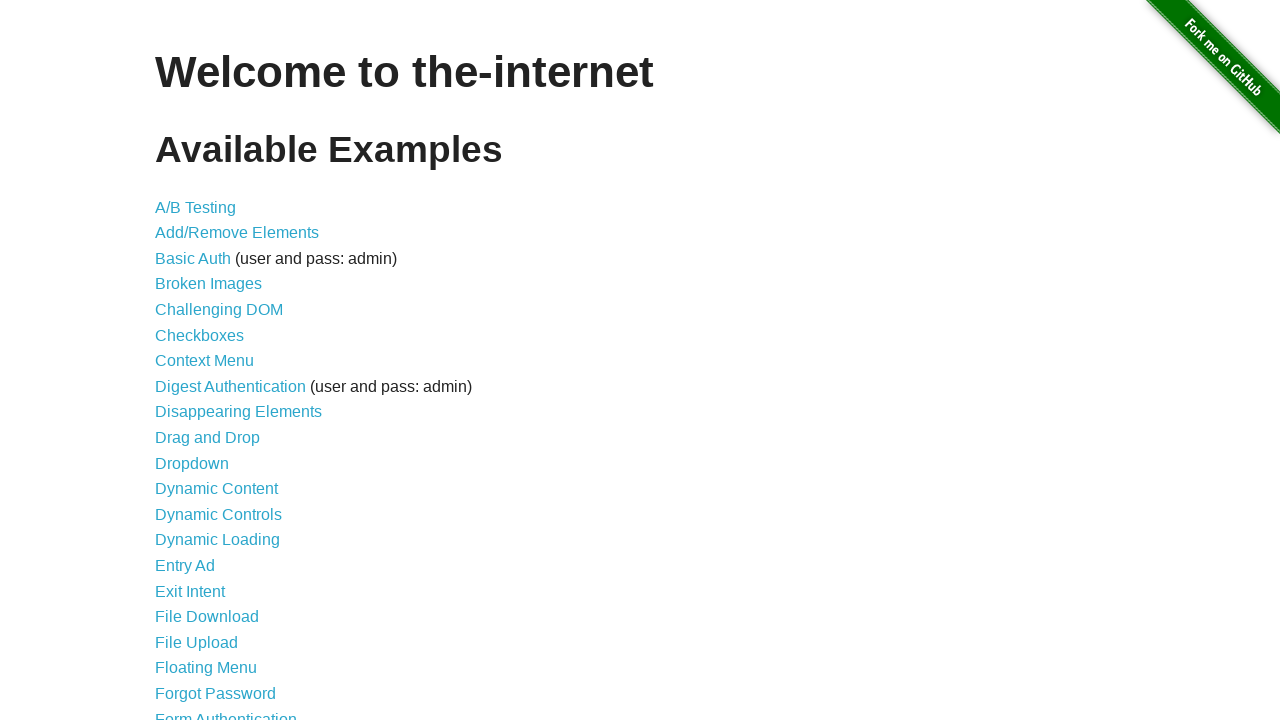

Clicked on the Typos link at (176, 625) on text=Typos
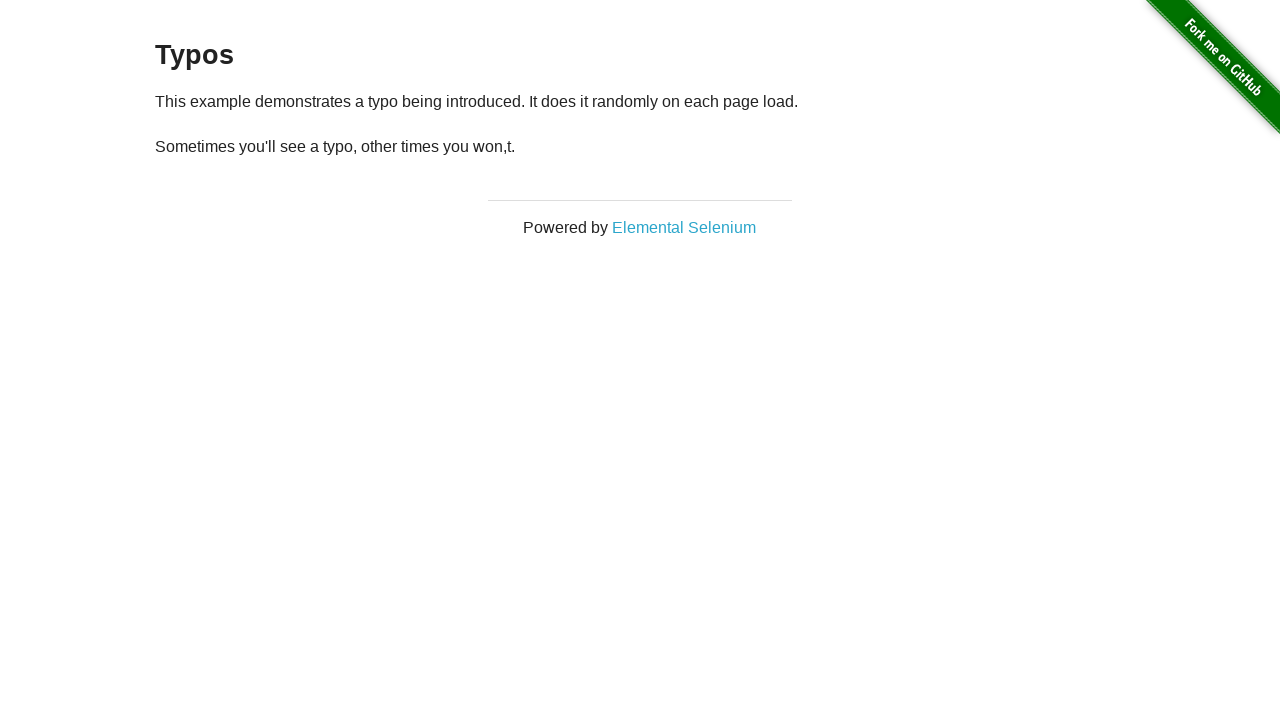

Waited for first paragraph to load
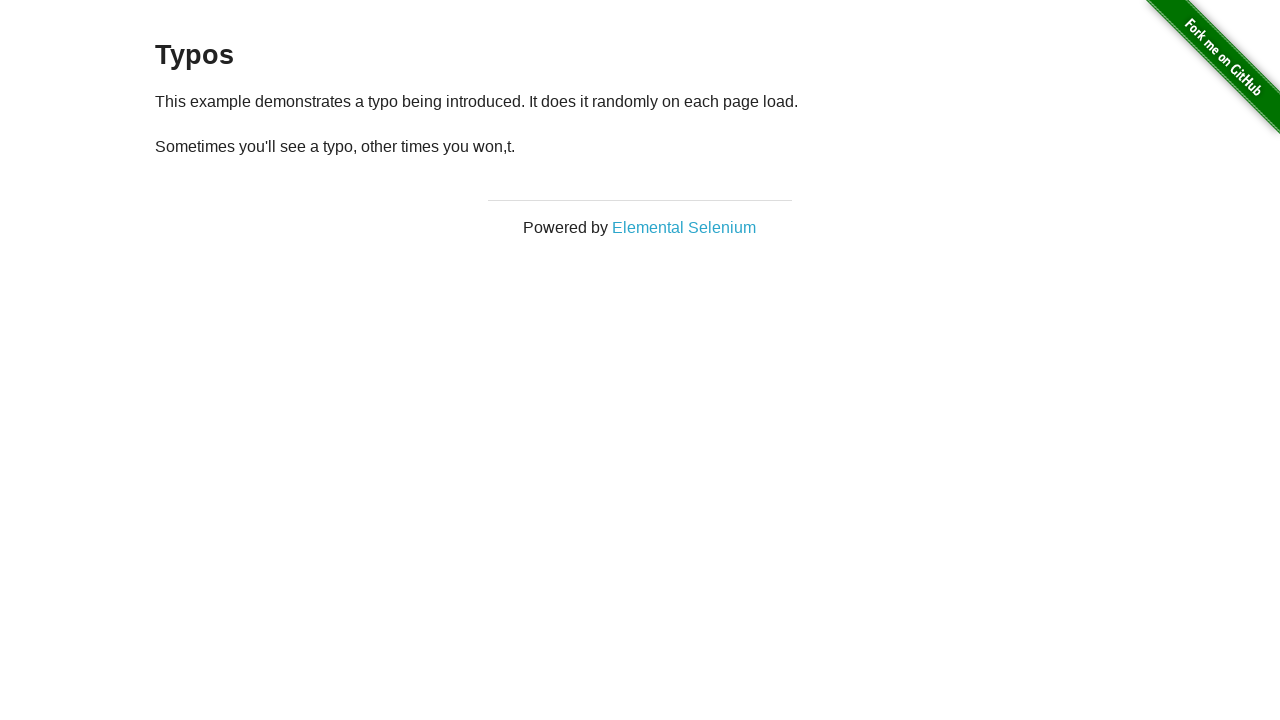

Waited for second paragraph to load
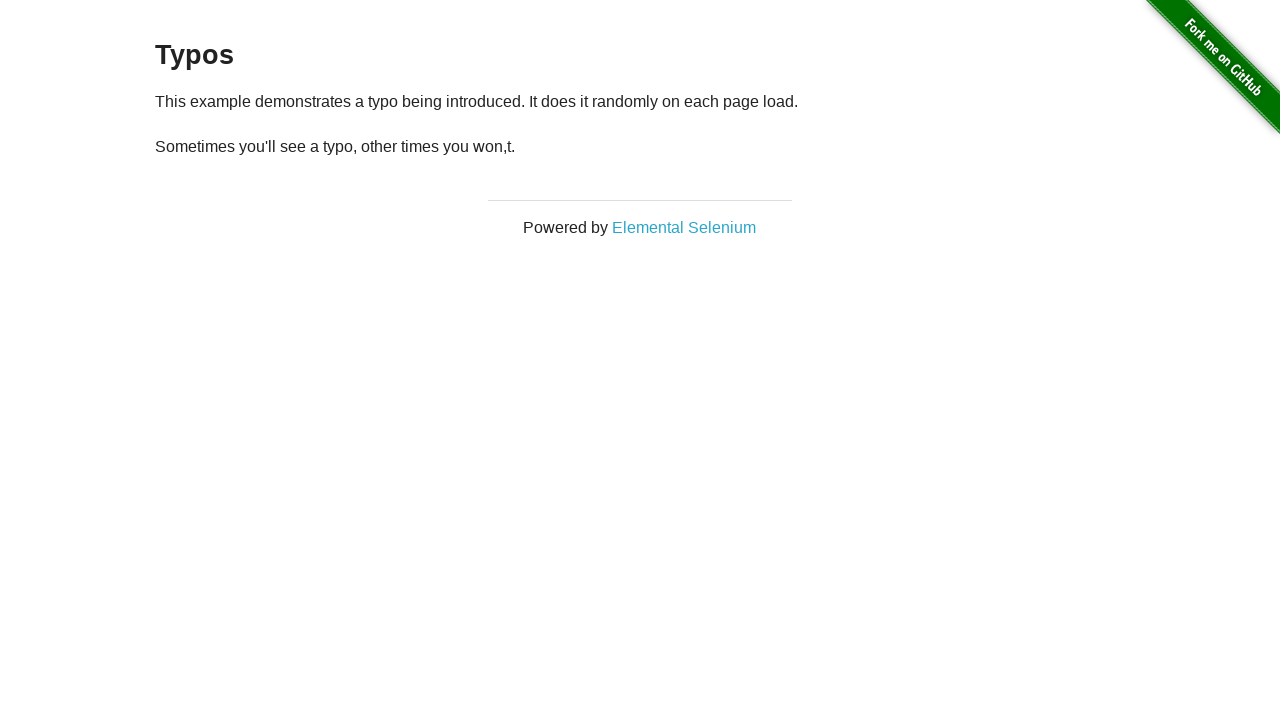

Retrieved first paragraph text content
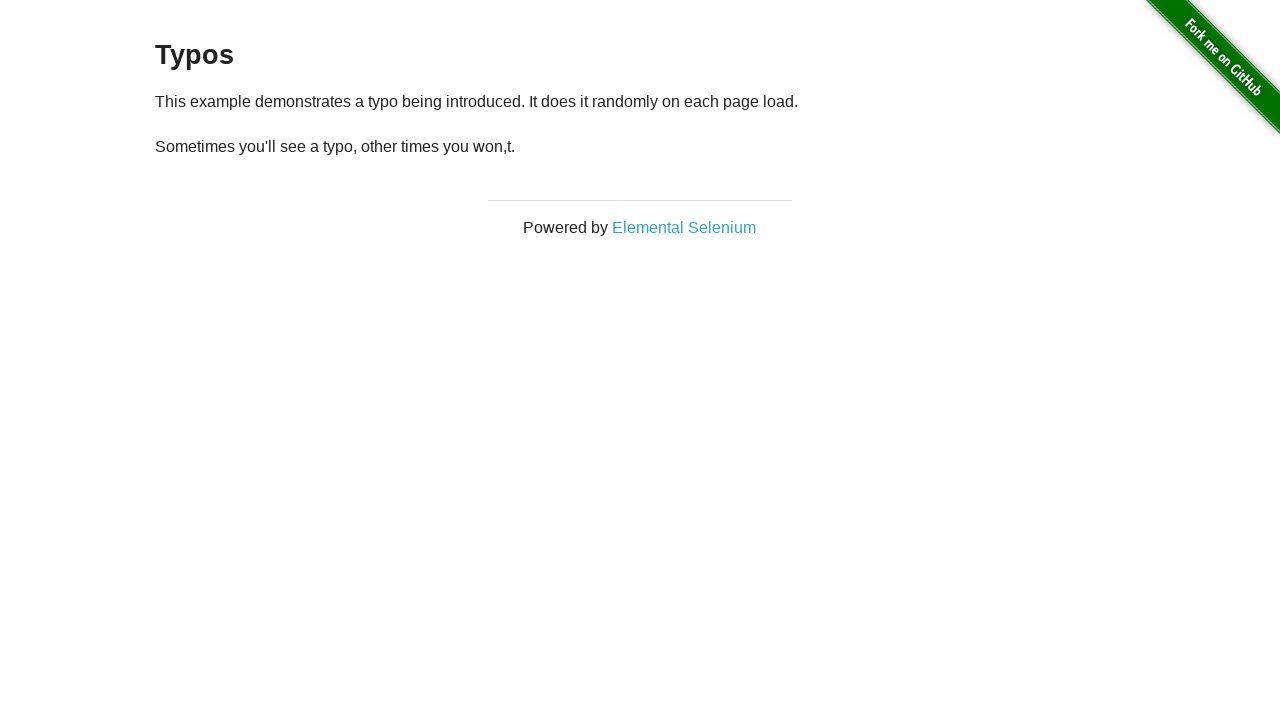

Retrieved second paragraph text content
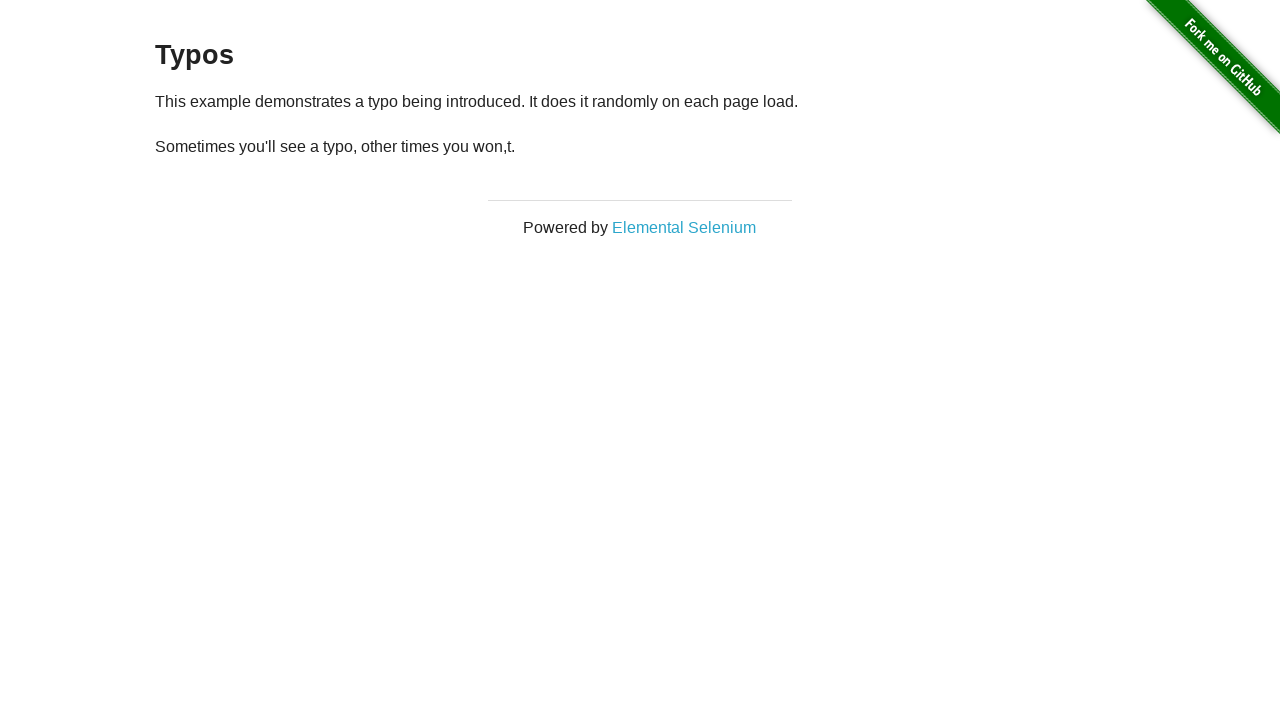

Test FAIL - Typos detected in text content
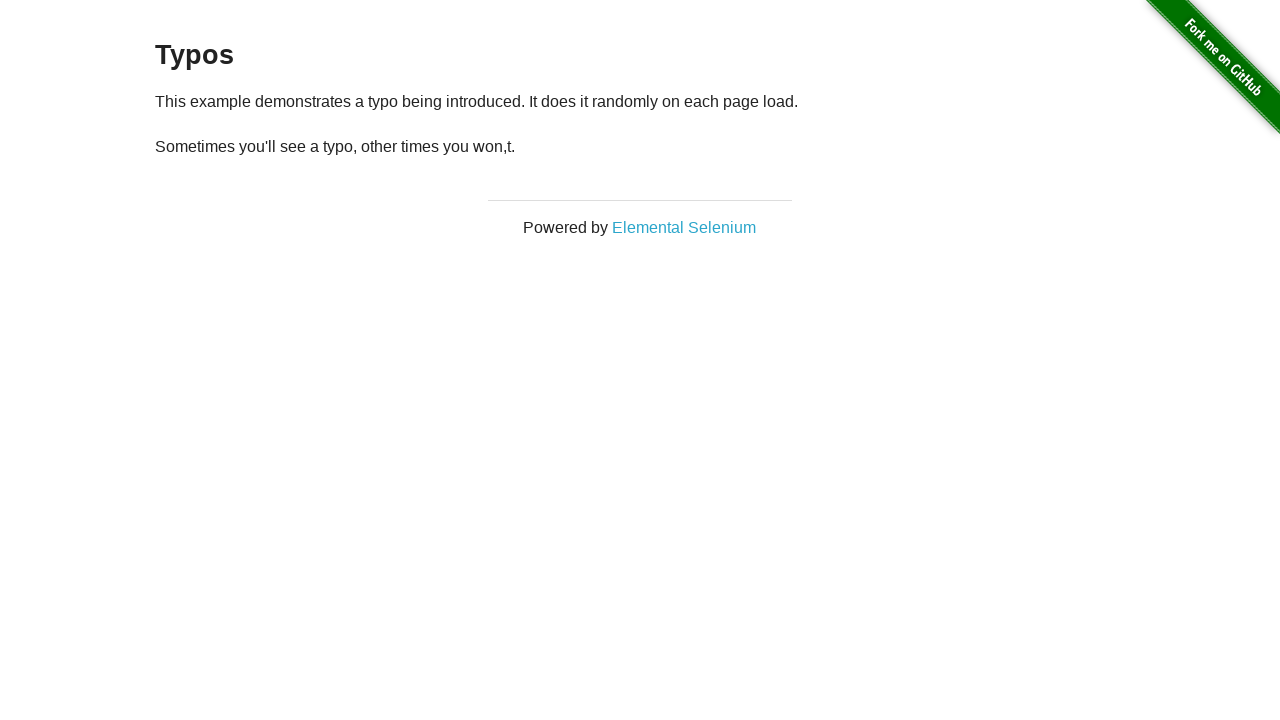

Reloaded page (iteration 1 of 6)
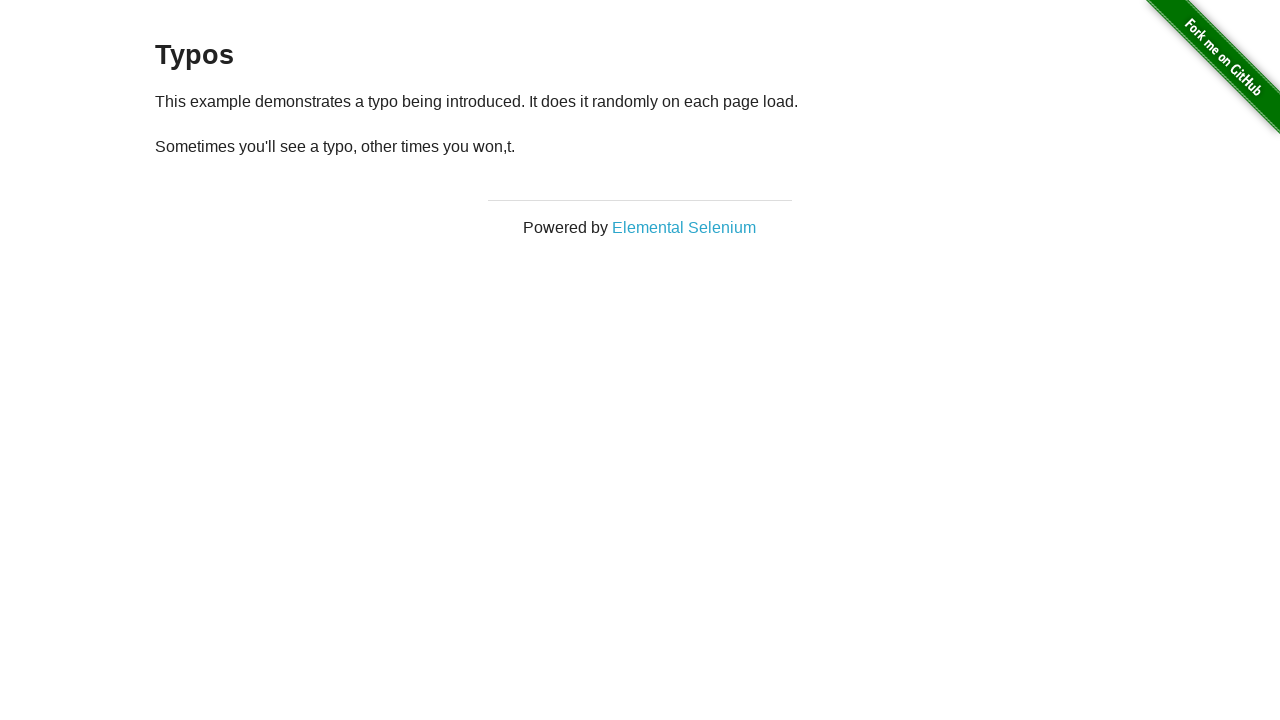

Waited for first paragraph to load
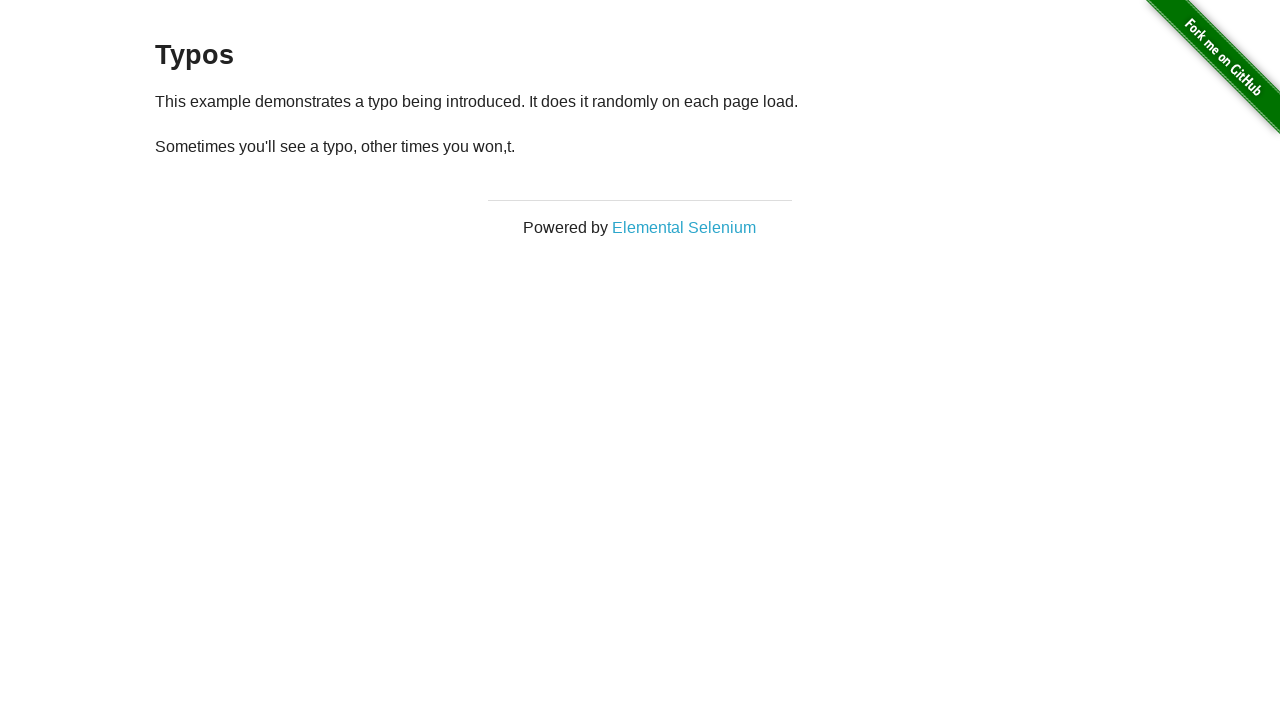

Waited for second paragraph to load
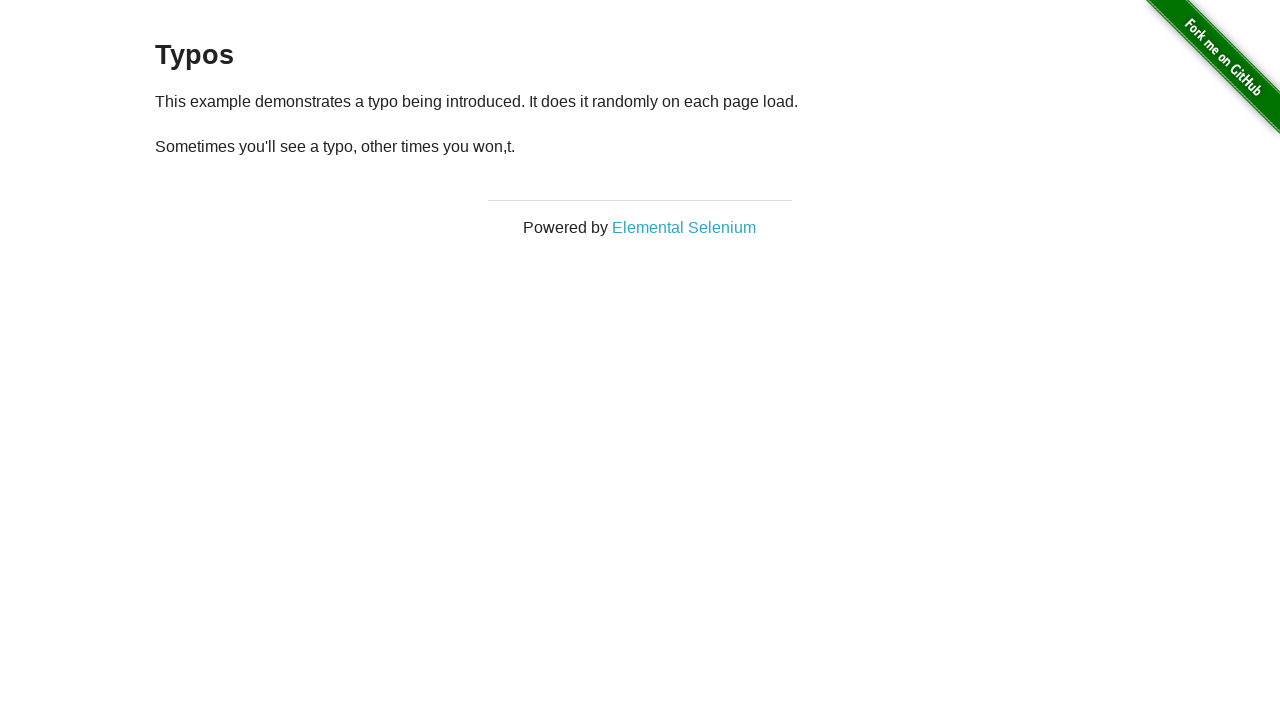

Retrieved first paragraph text content
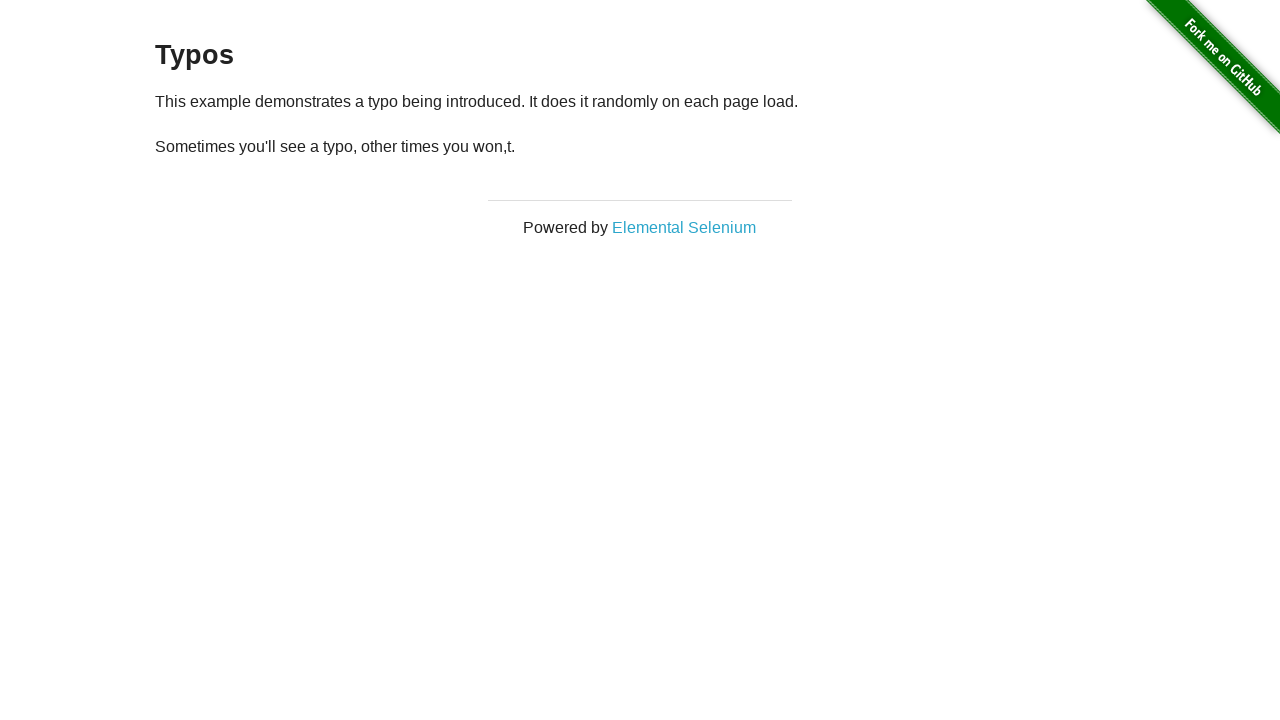

Retrieved second paragraph text content
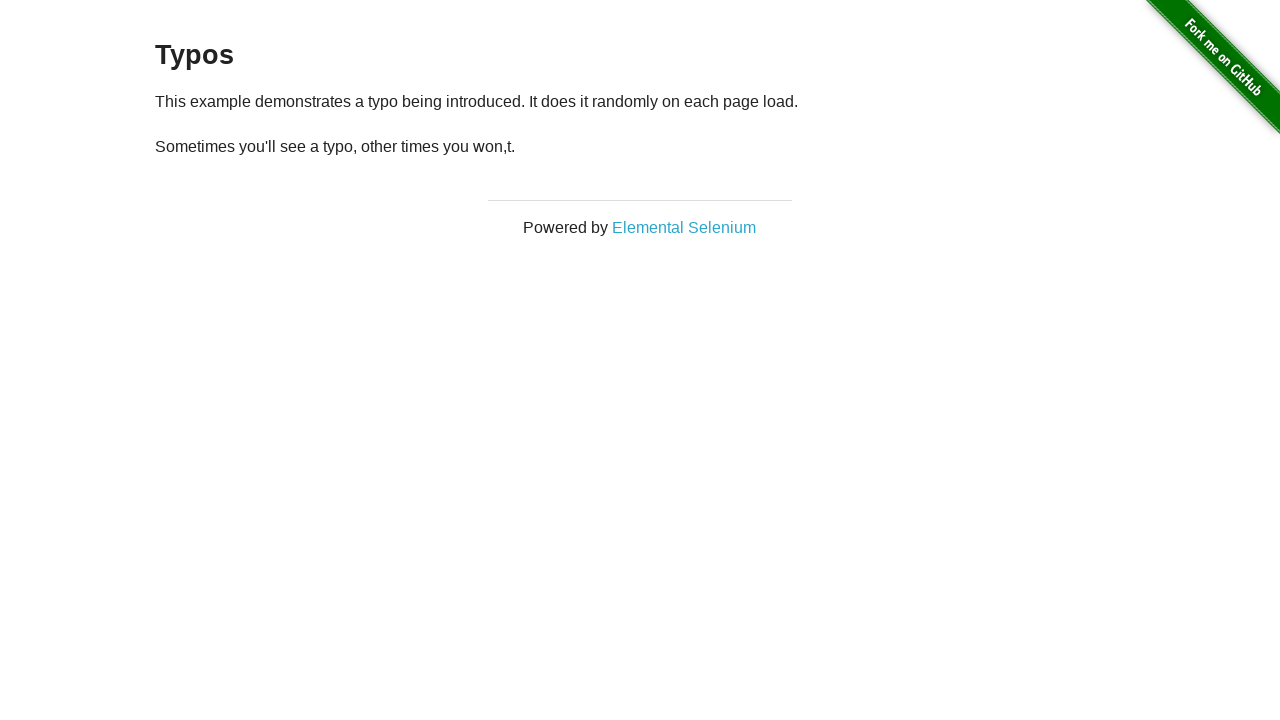

Test FAIL - Typos detected in text content
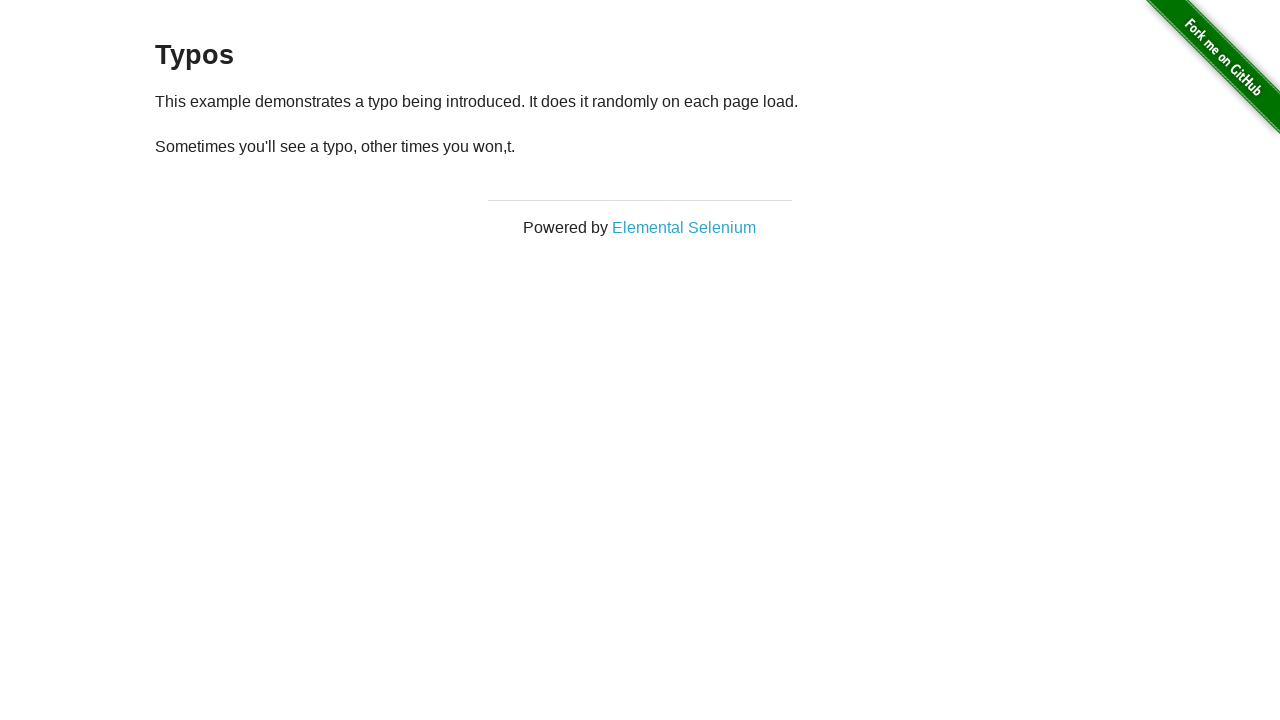

Reloaded page (iteration 2 of 6)
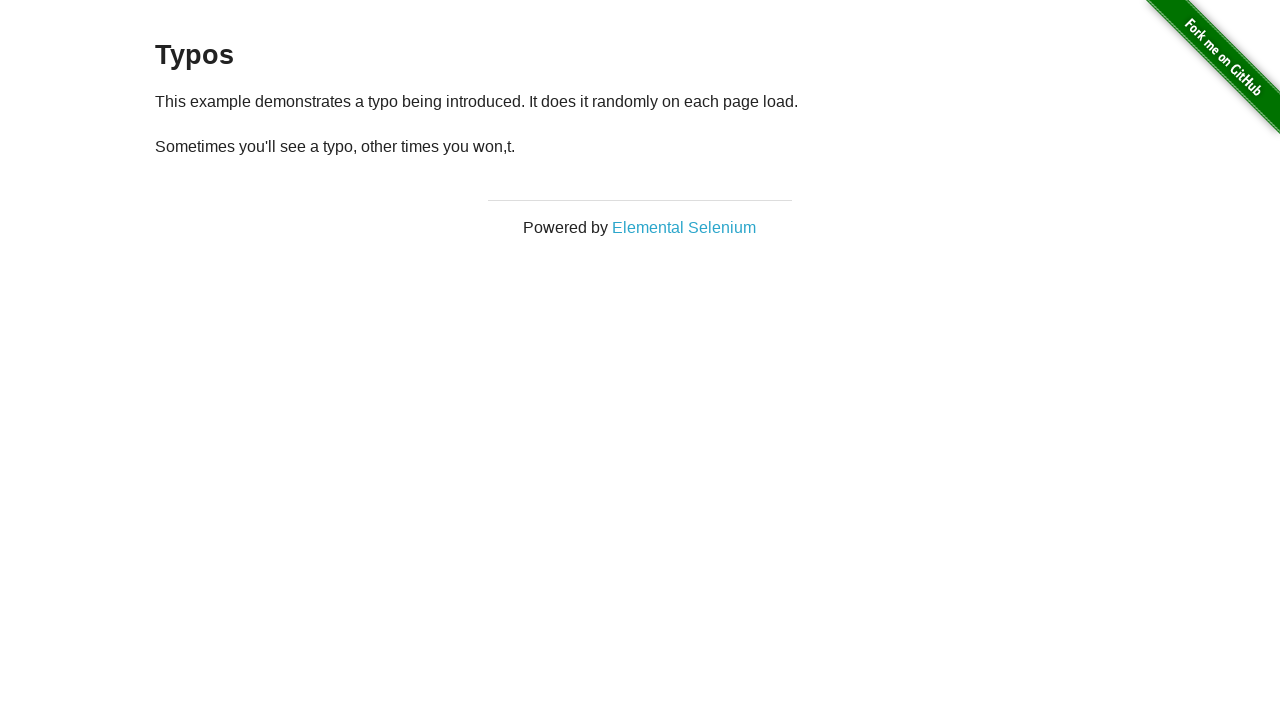

Waited for first paragraph to load
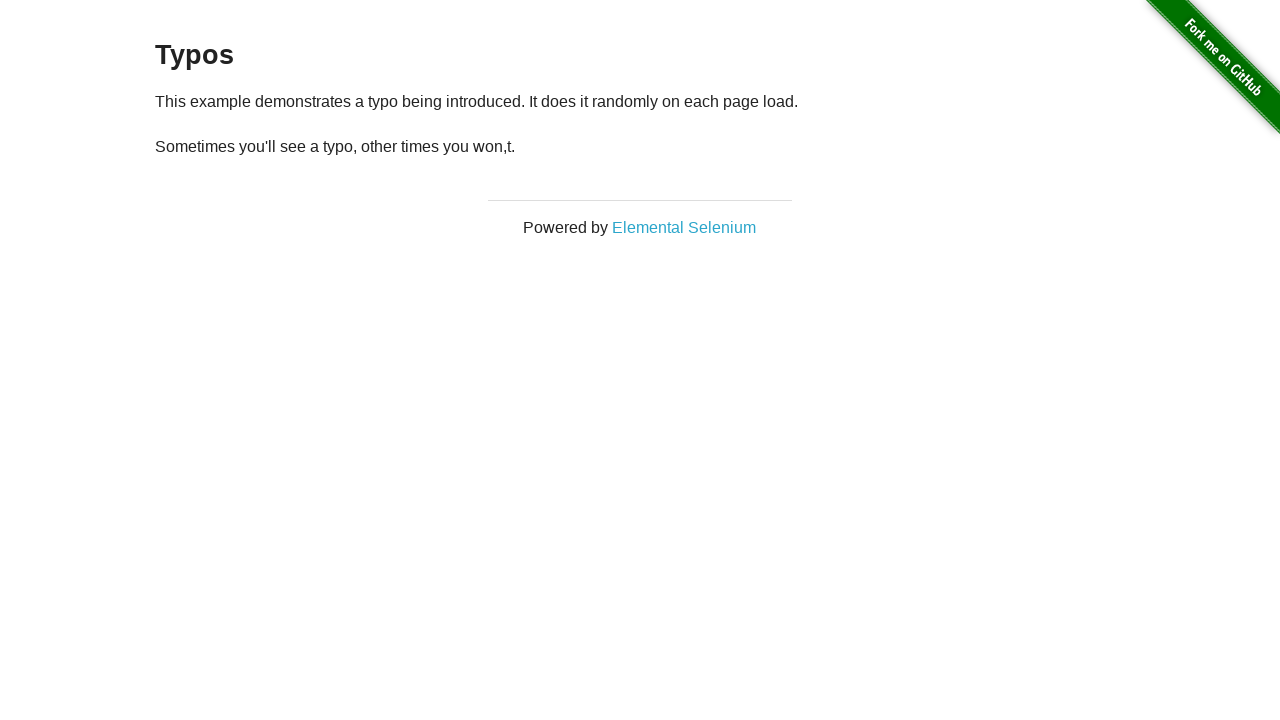

Waited for second paragraph to load
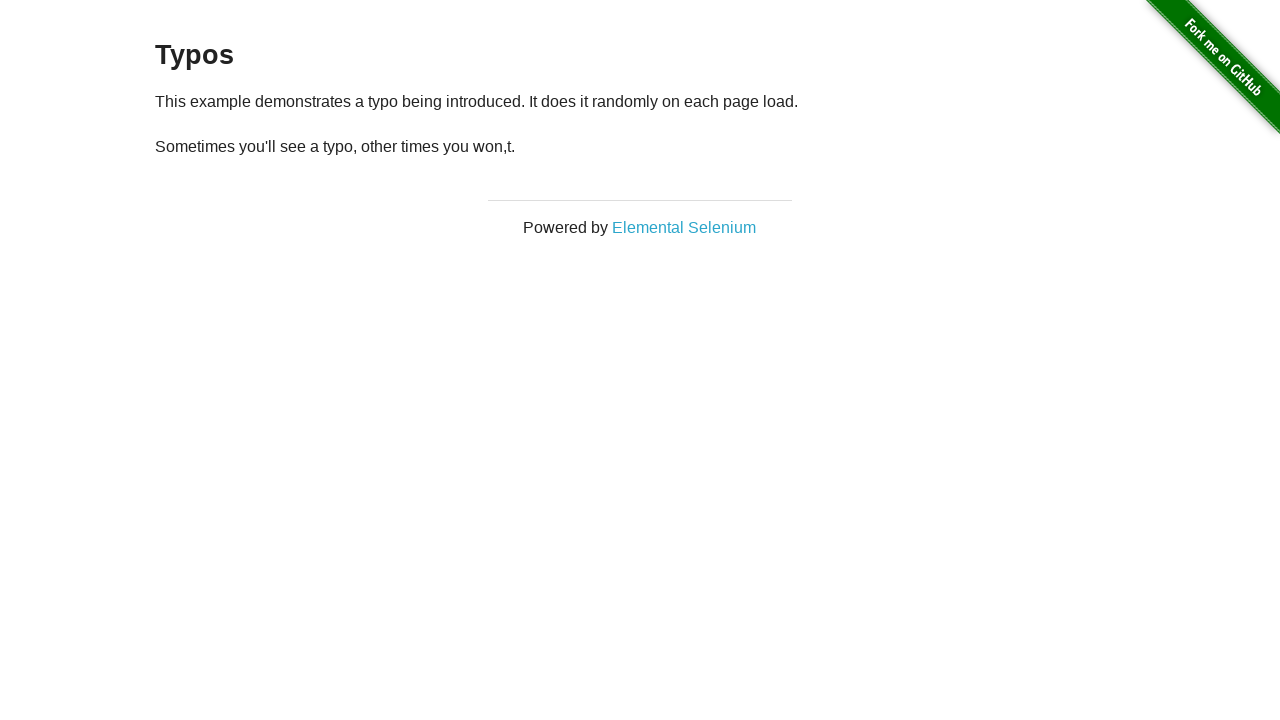

Retrieved first paragraph text content
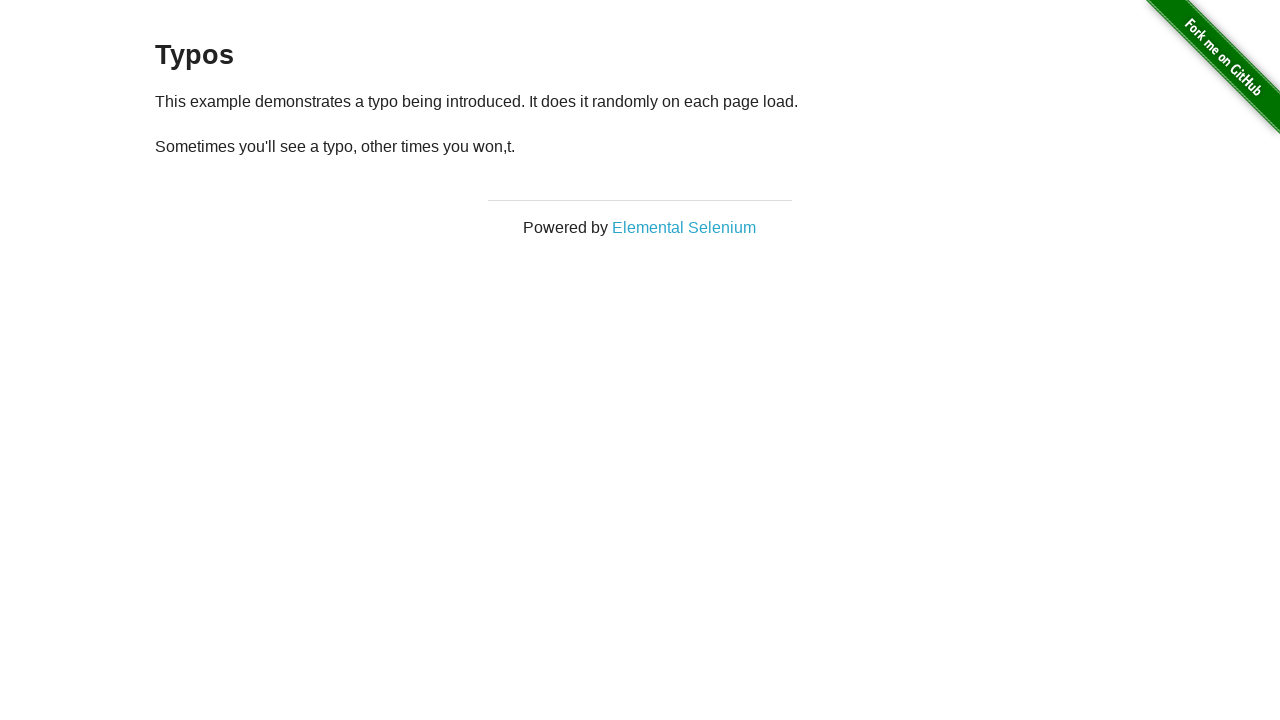

Retrieved second paragraph text content
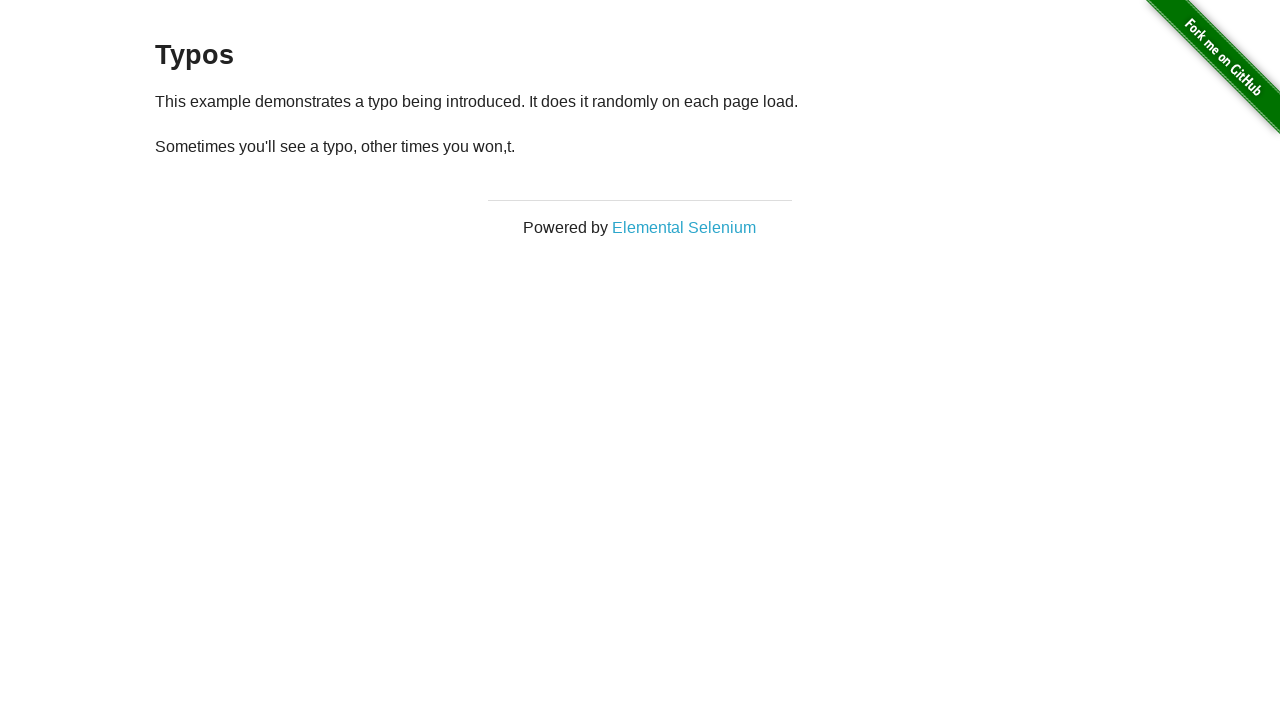

Test FAIL - Typos detected in text content
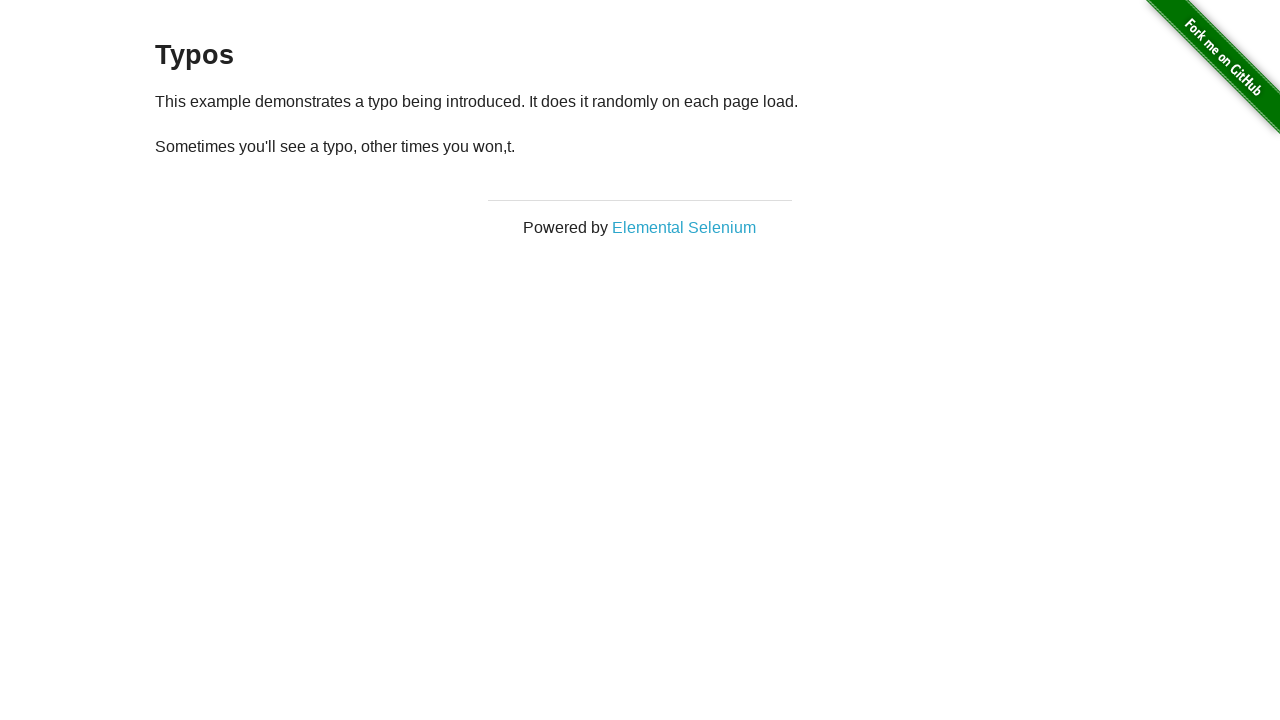

Reloaded page (iteration 3 of 6)
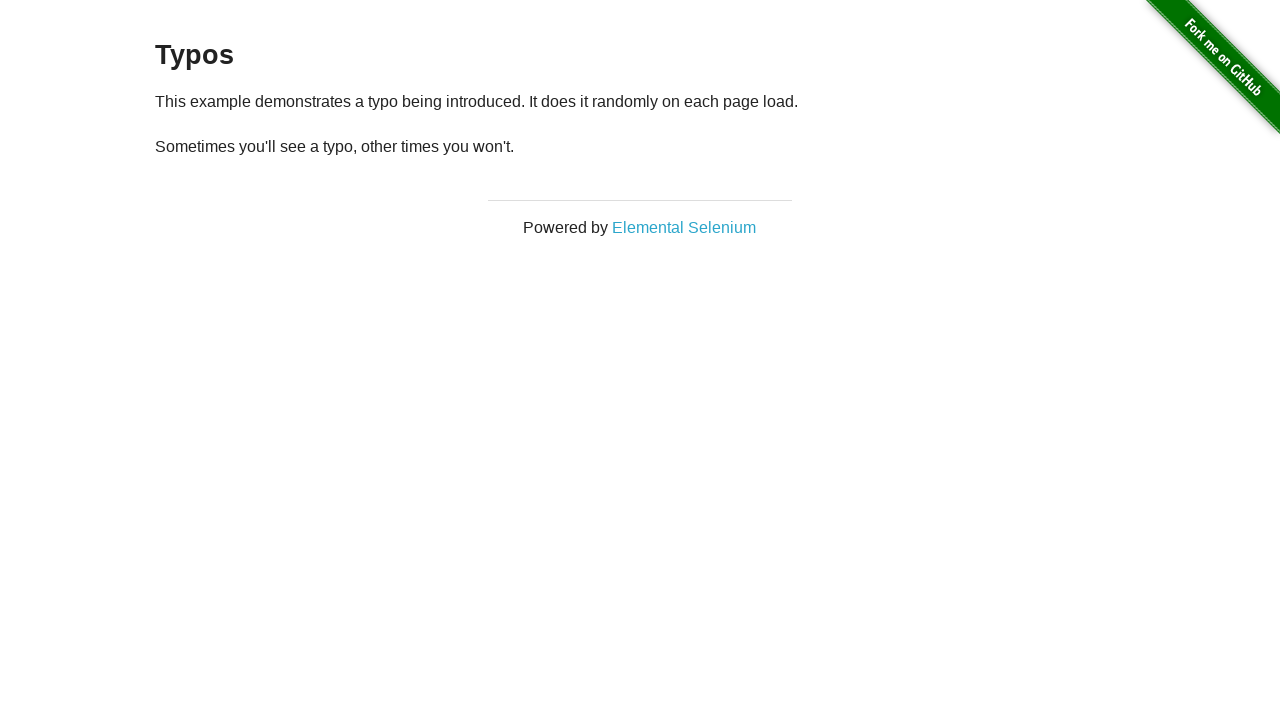

Waited for first paragraph to load
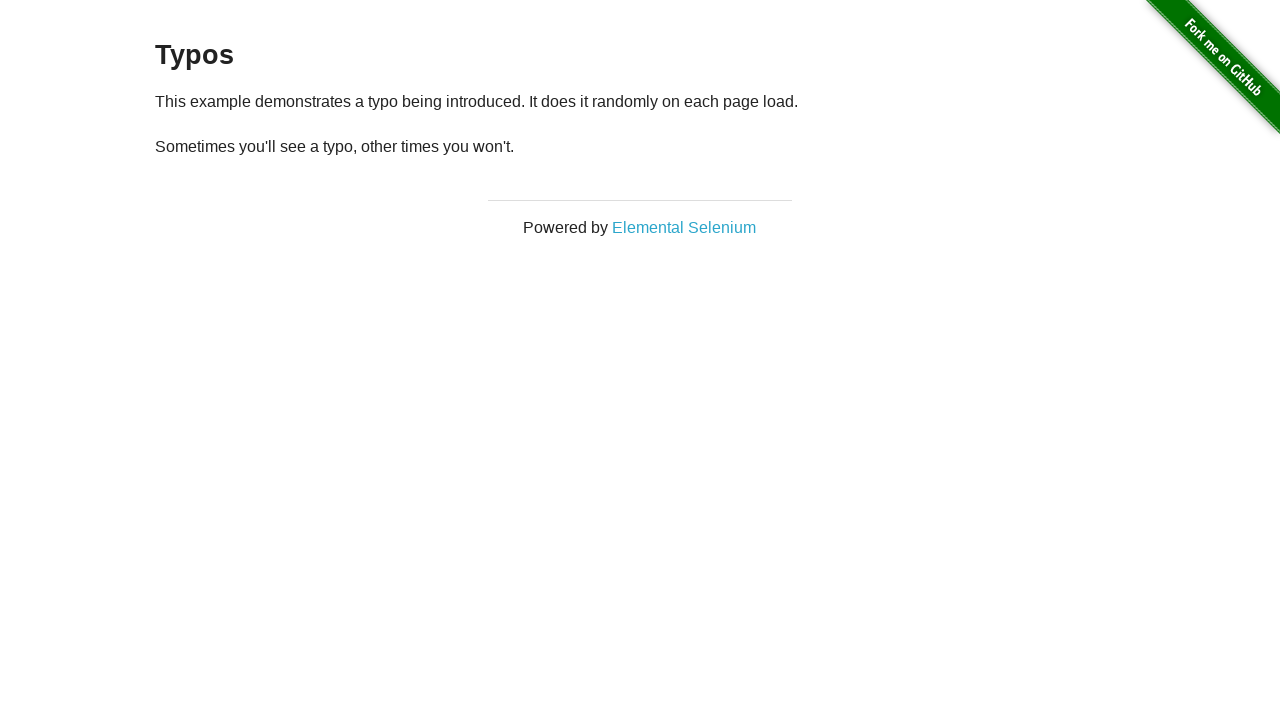

Waited for second paragraph to load
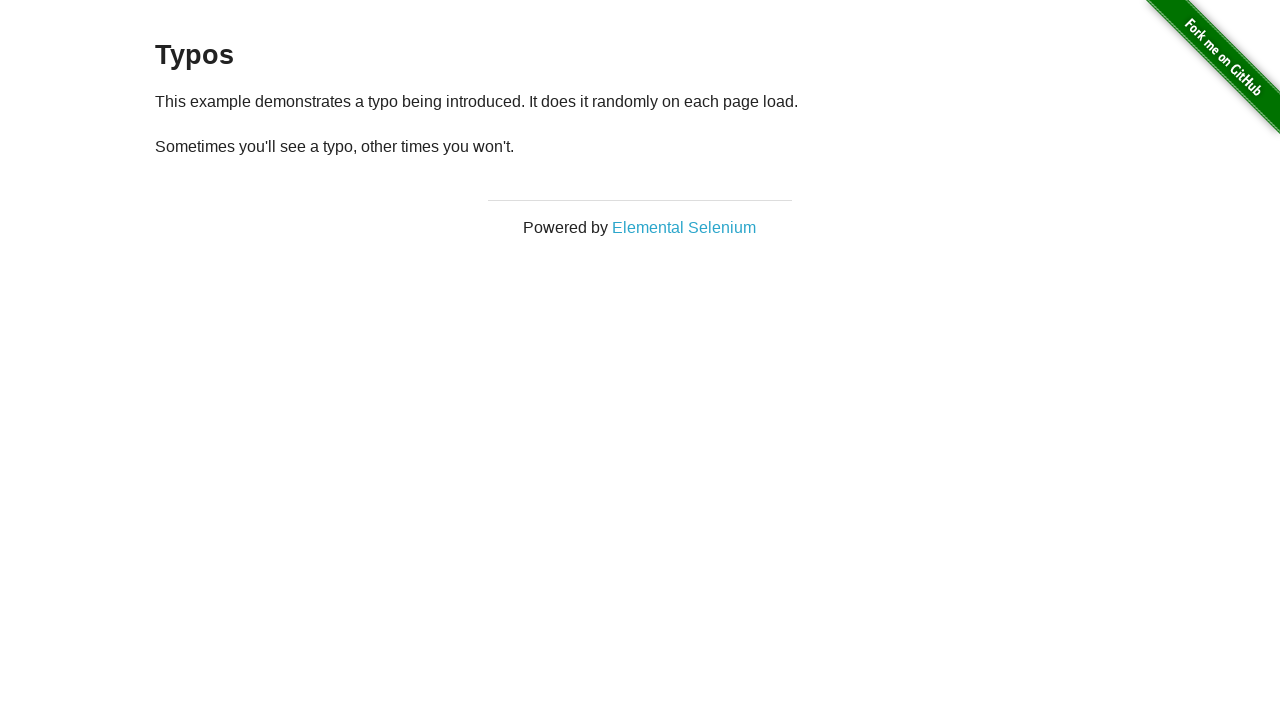

Retrieved first paragraph text content
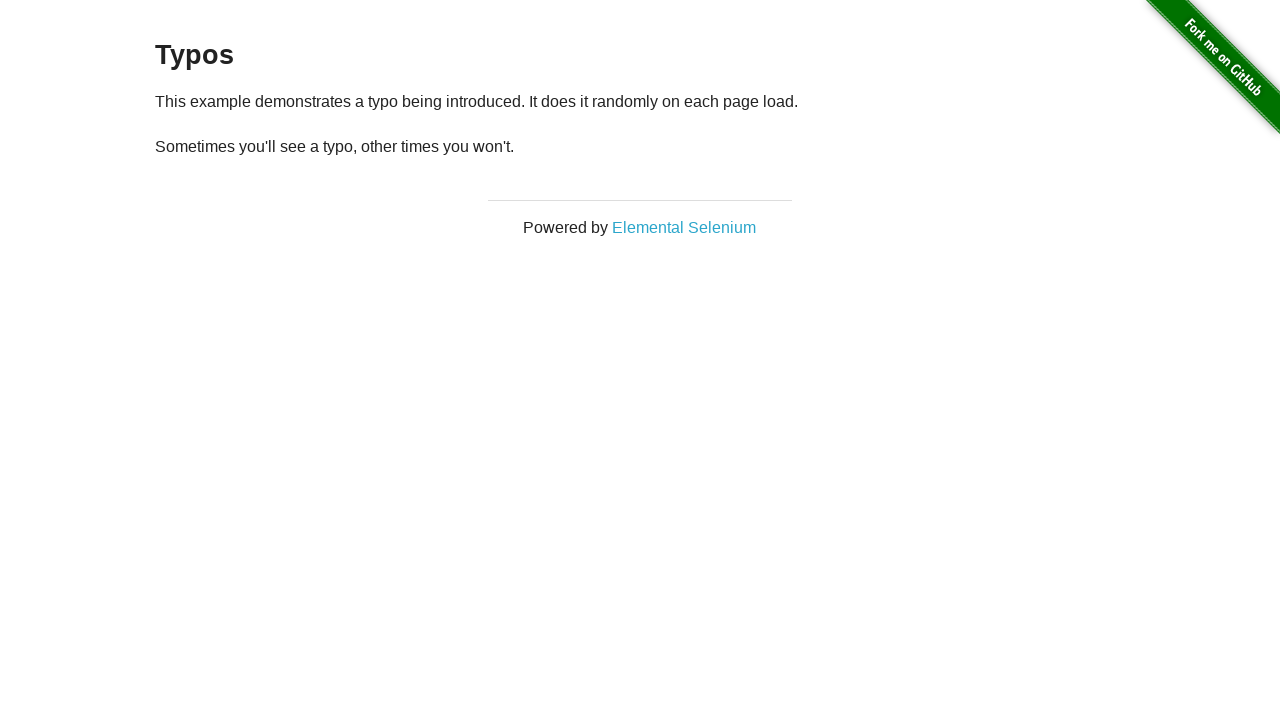

Retrieved second paragraph text content
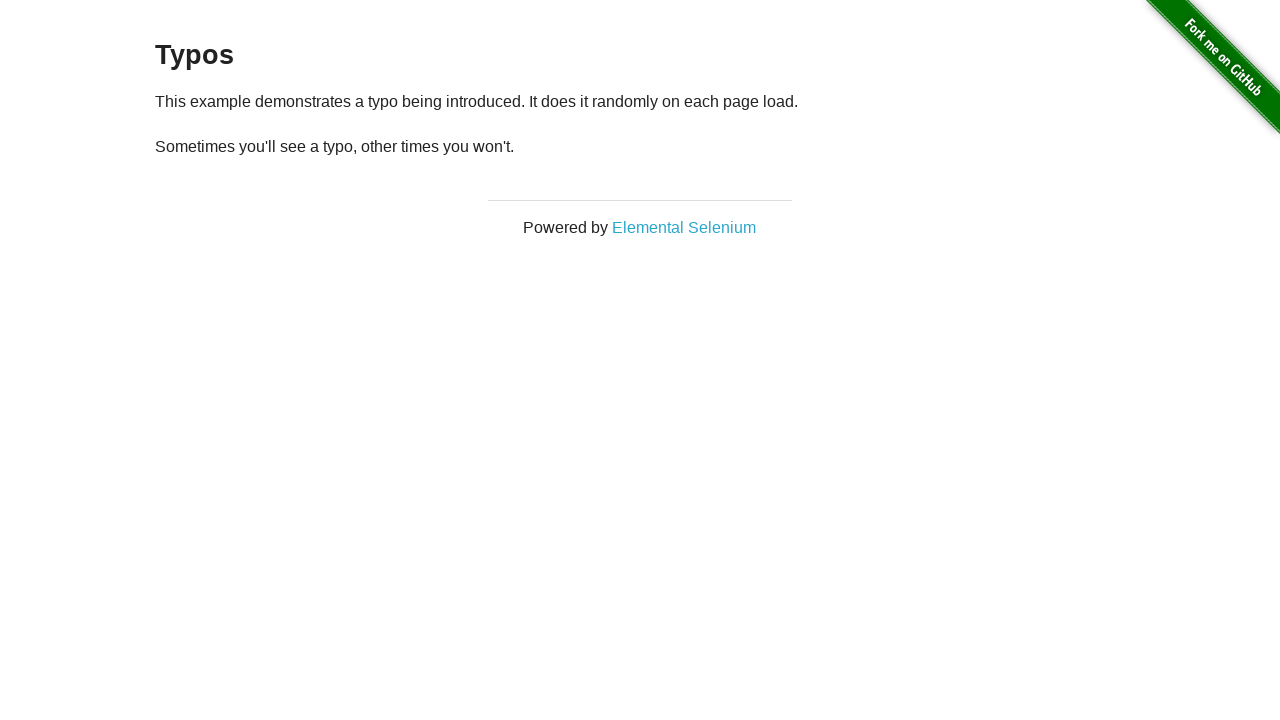

Test FAIL - Typos detected in text content
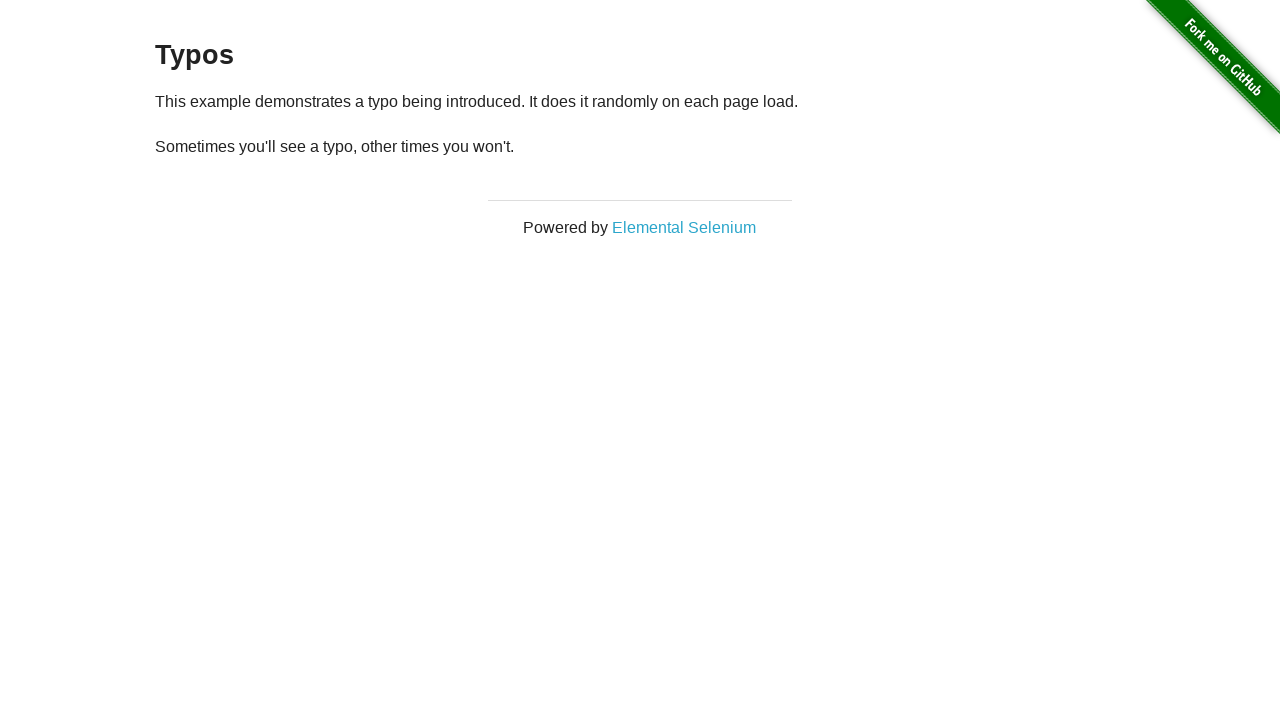

Reloaded page (iteration 4 of 6)
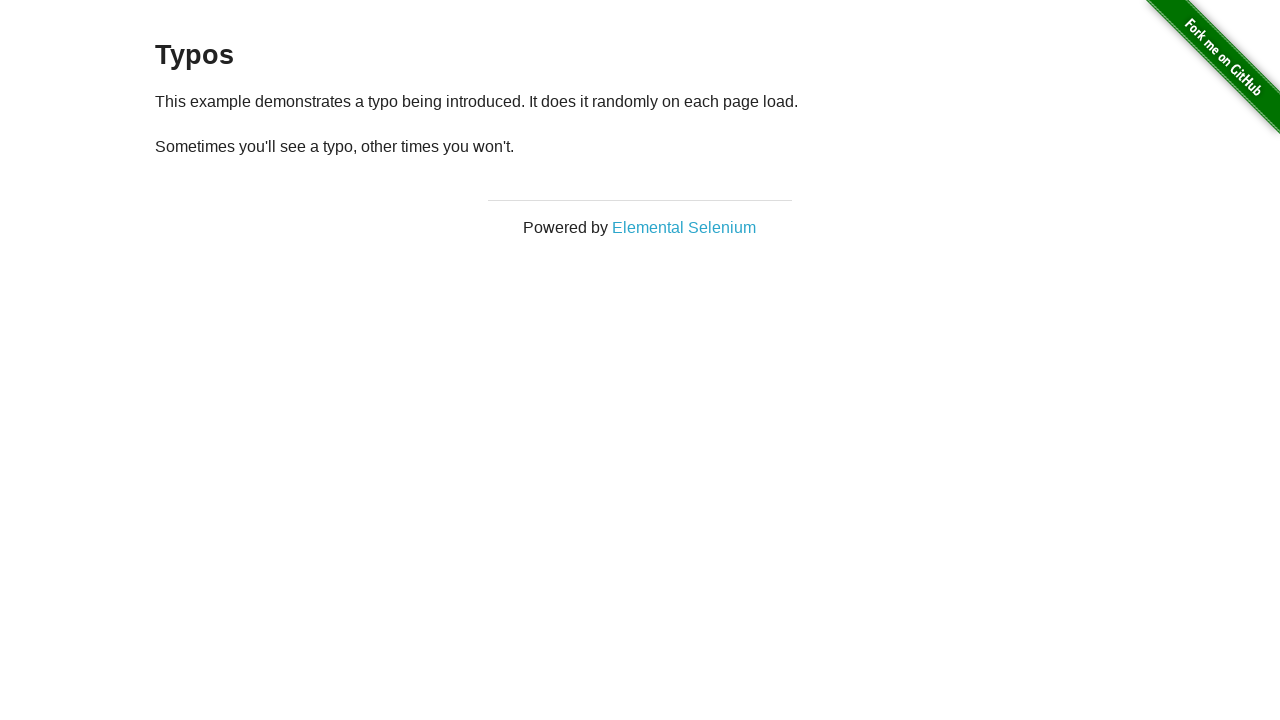

Waited for first paragraph to load
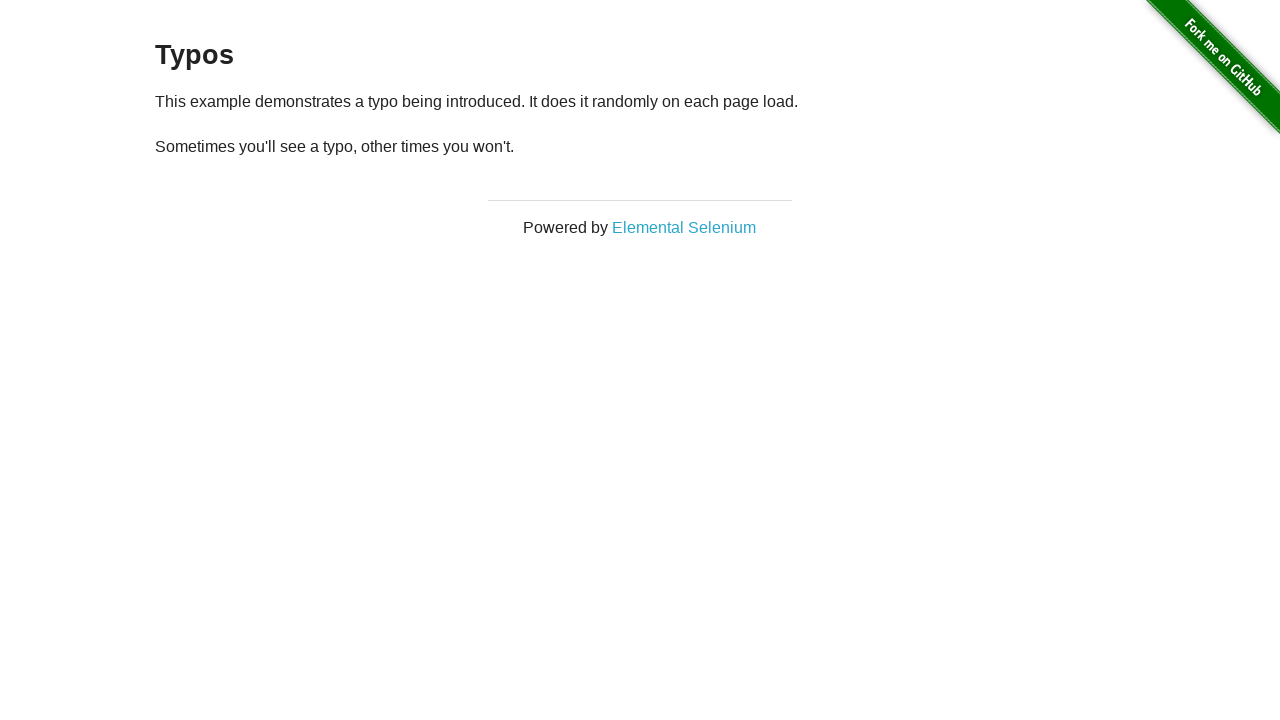

Waited for second paragraph to load
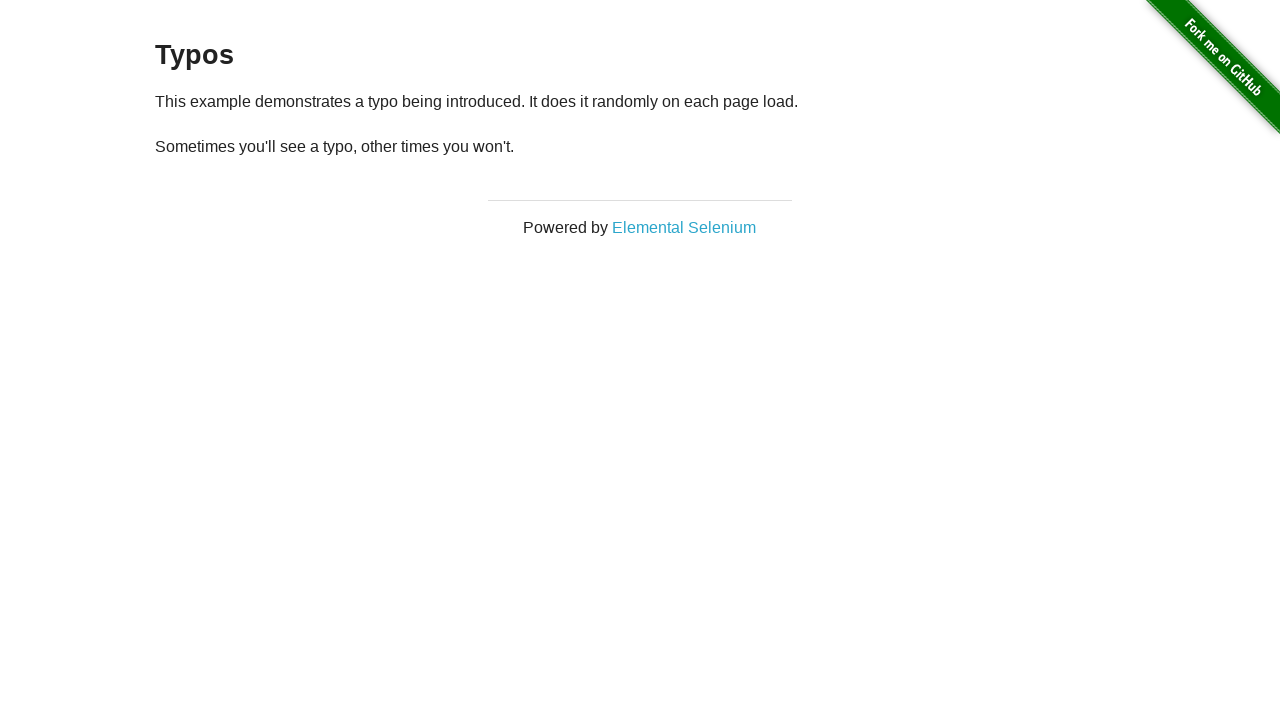

Retrieved first paragraph text content
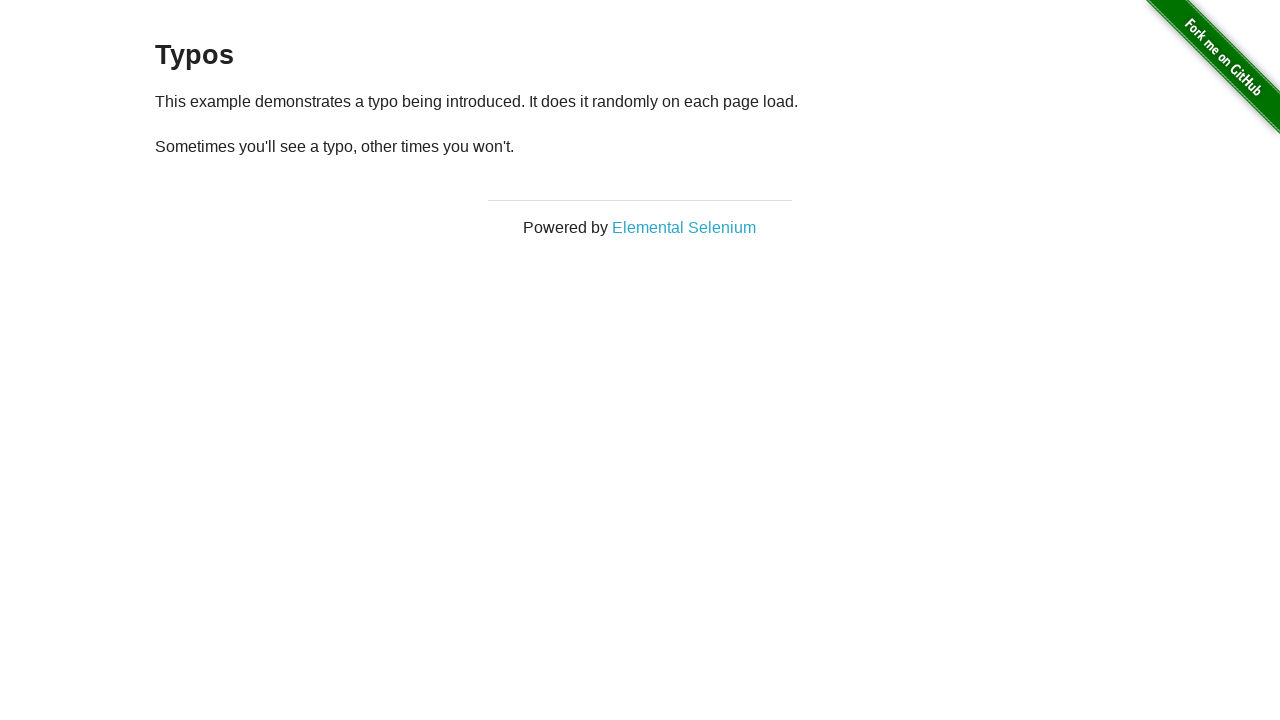

Retrieved second paragraph text content
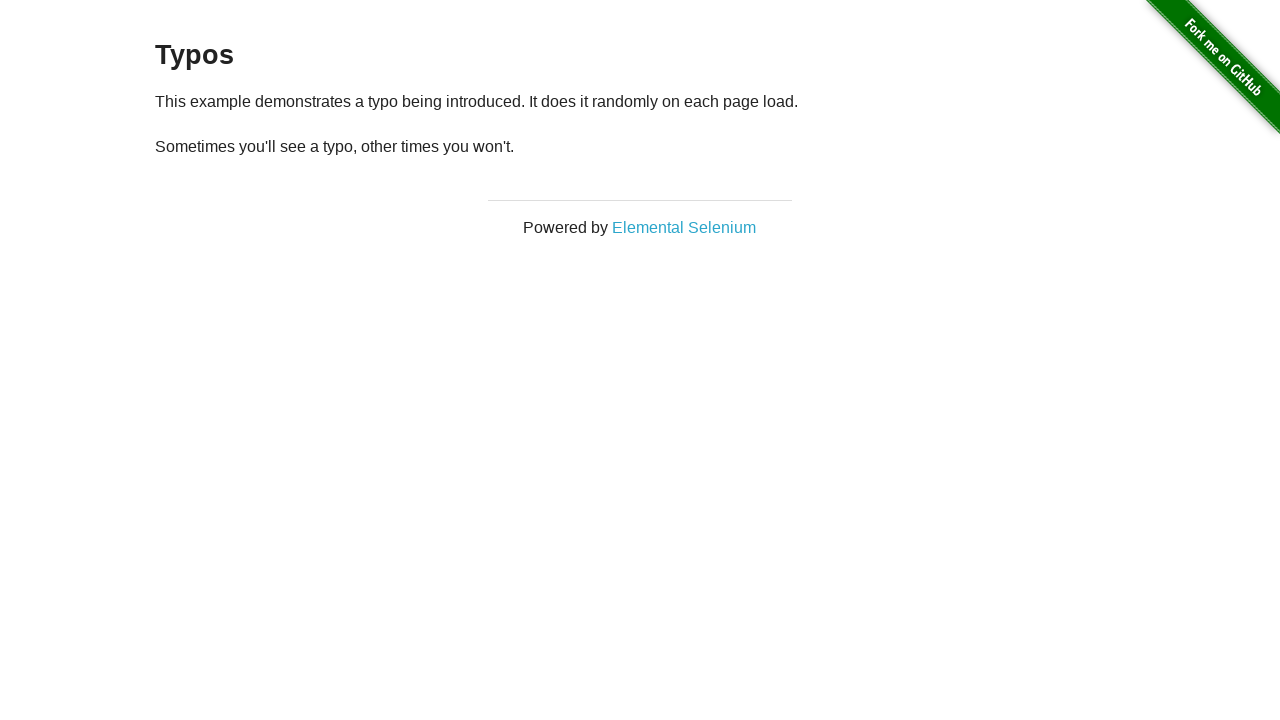

Test FAIL - Typos detected in text content
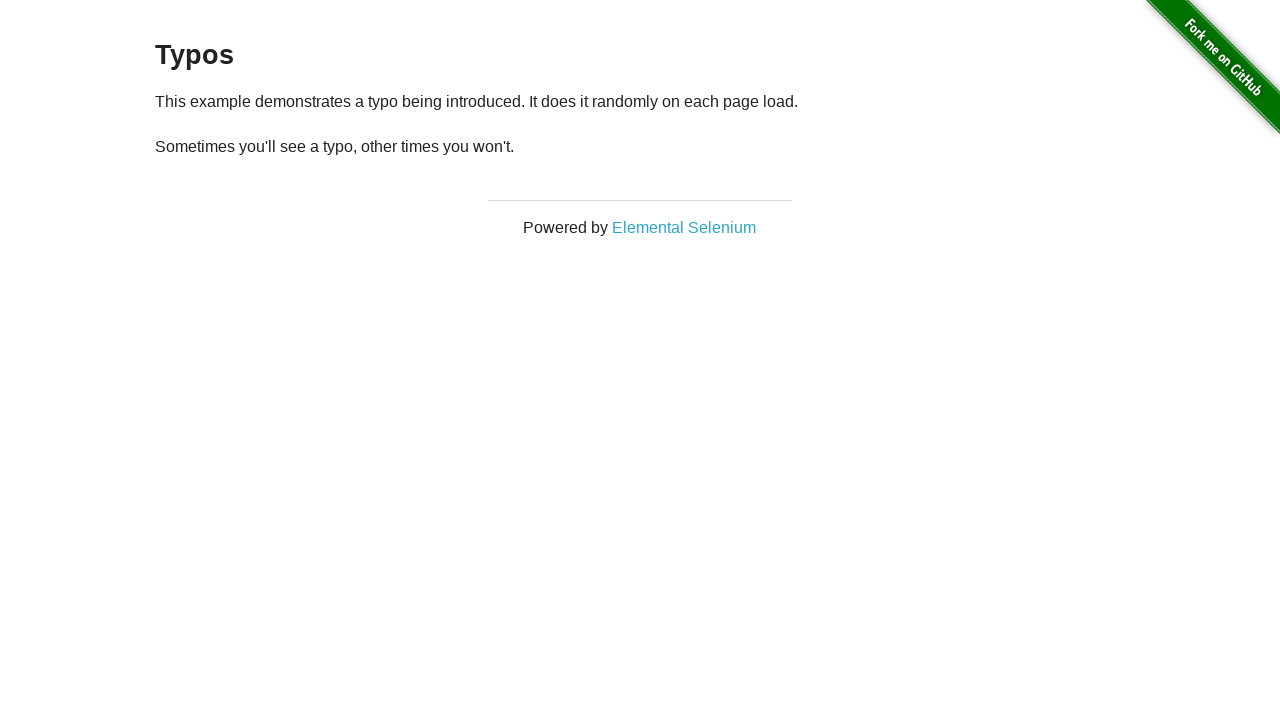

Reloaded page (iteration 5 of 6)
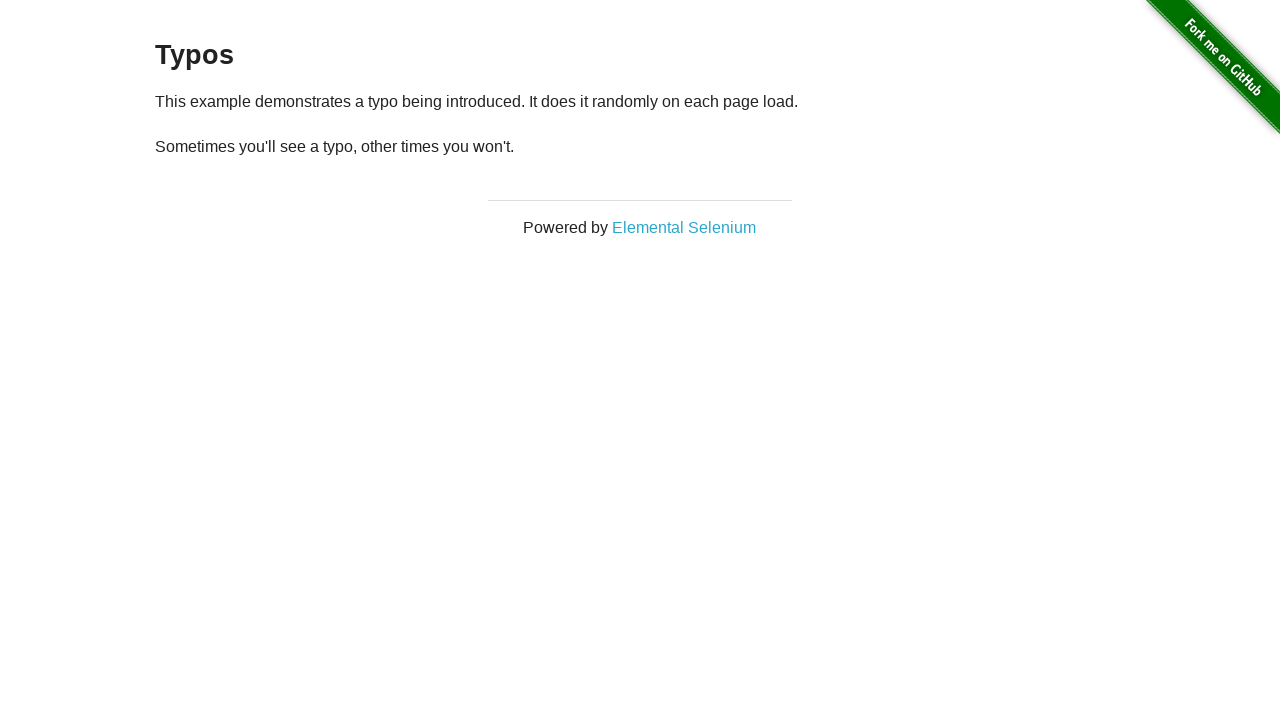

Waited for first paragraph to load
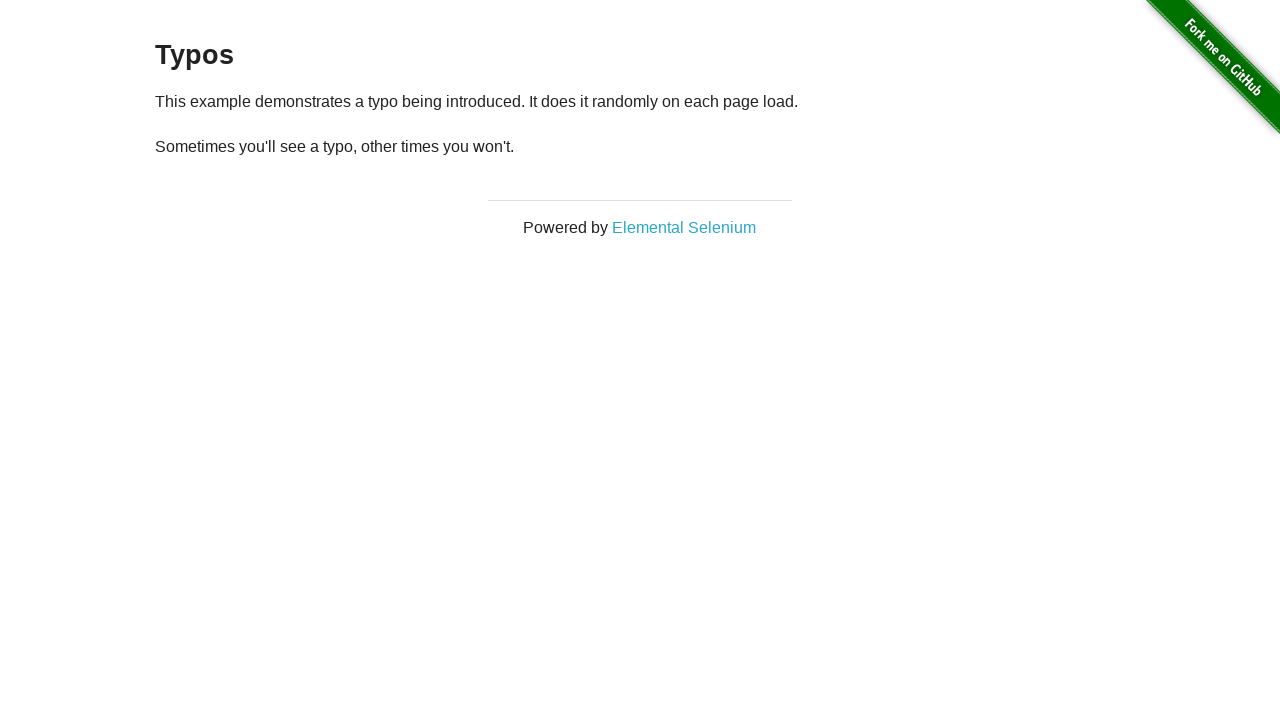

Waited for second paragraph to load
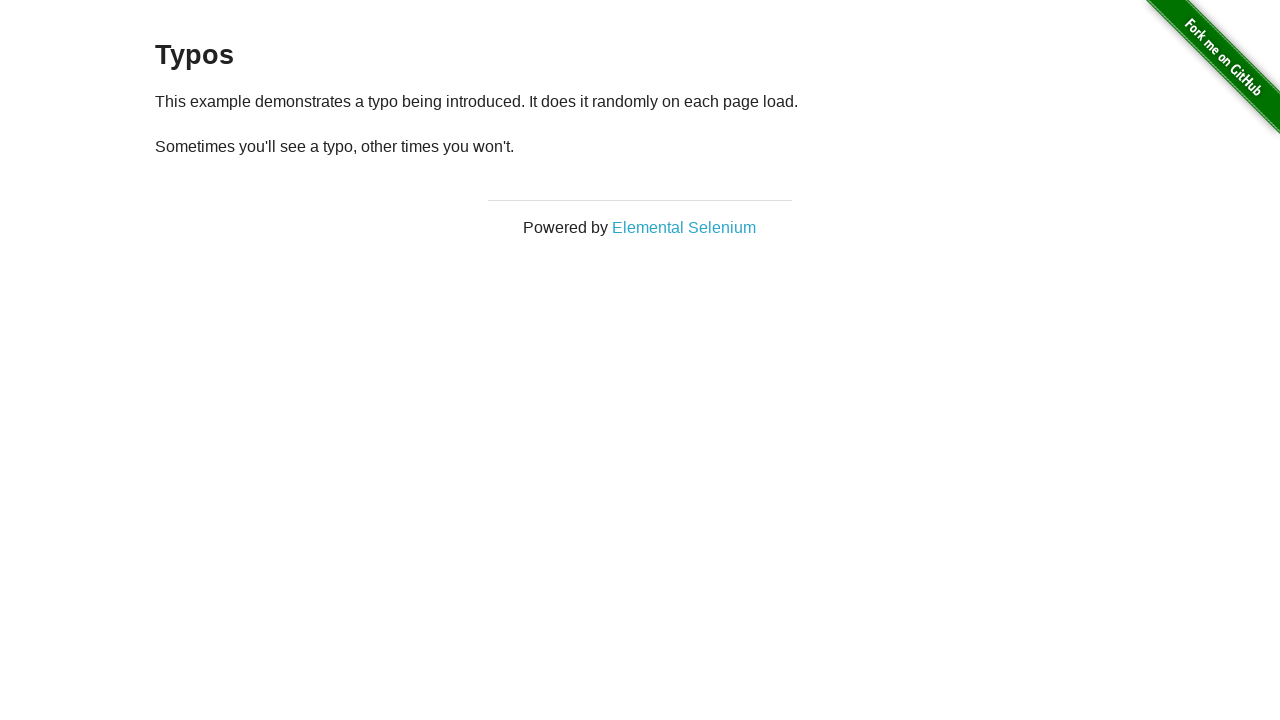

Retrieved first paragraph text content
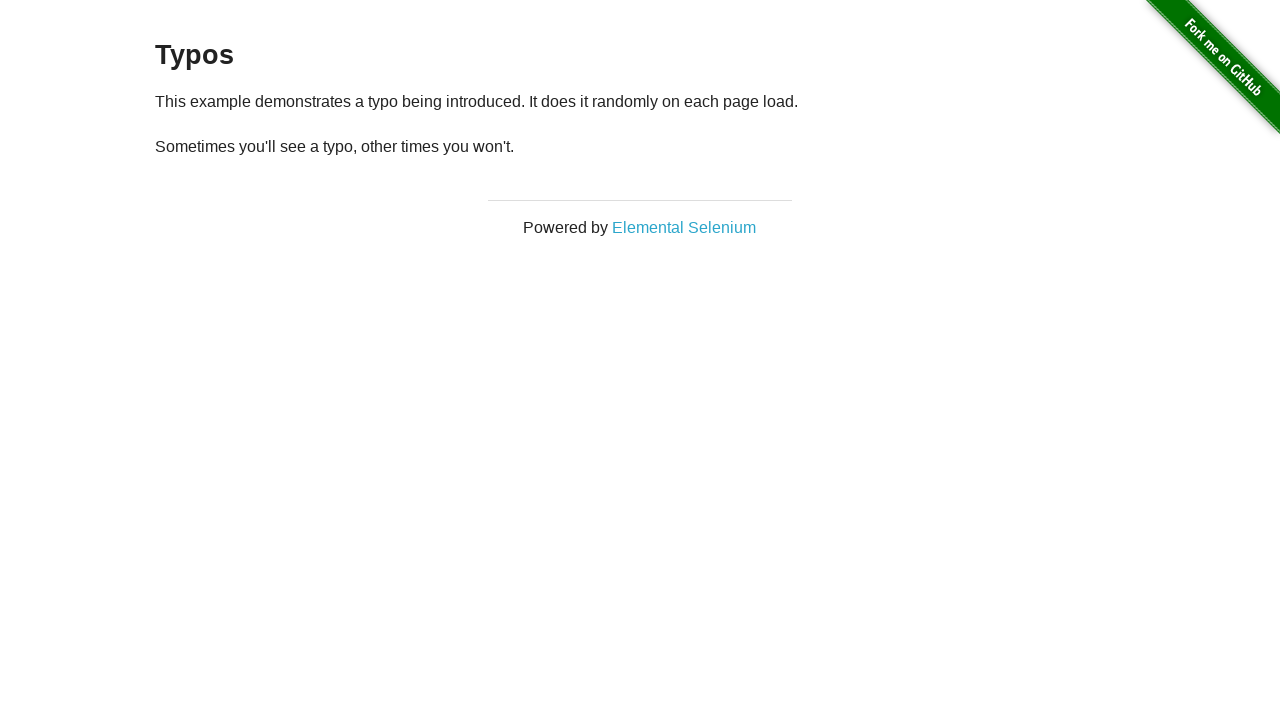

Retrieved second paragraph text content
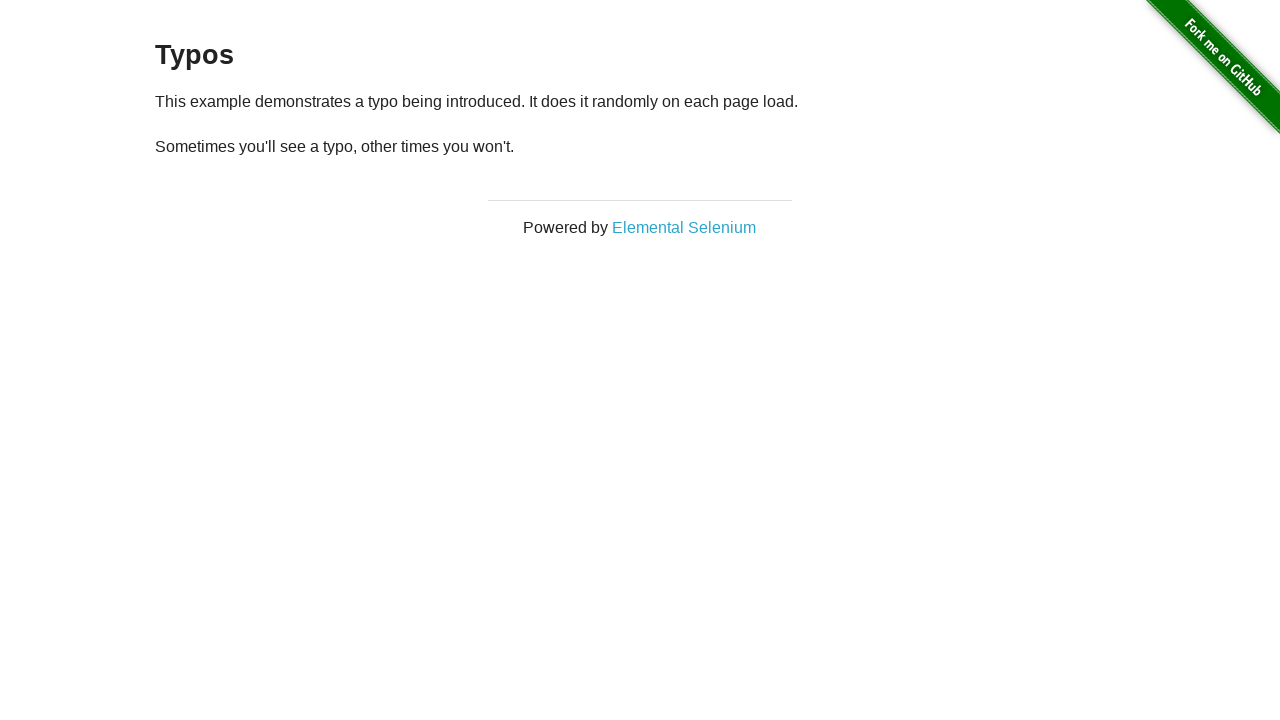

Test FAIL - Typos detected in text content
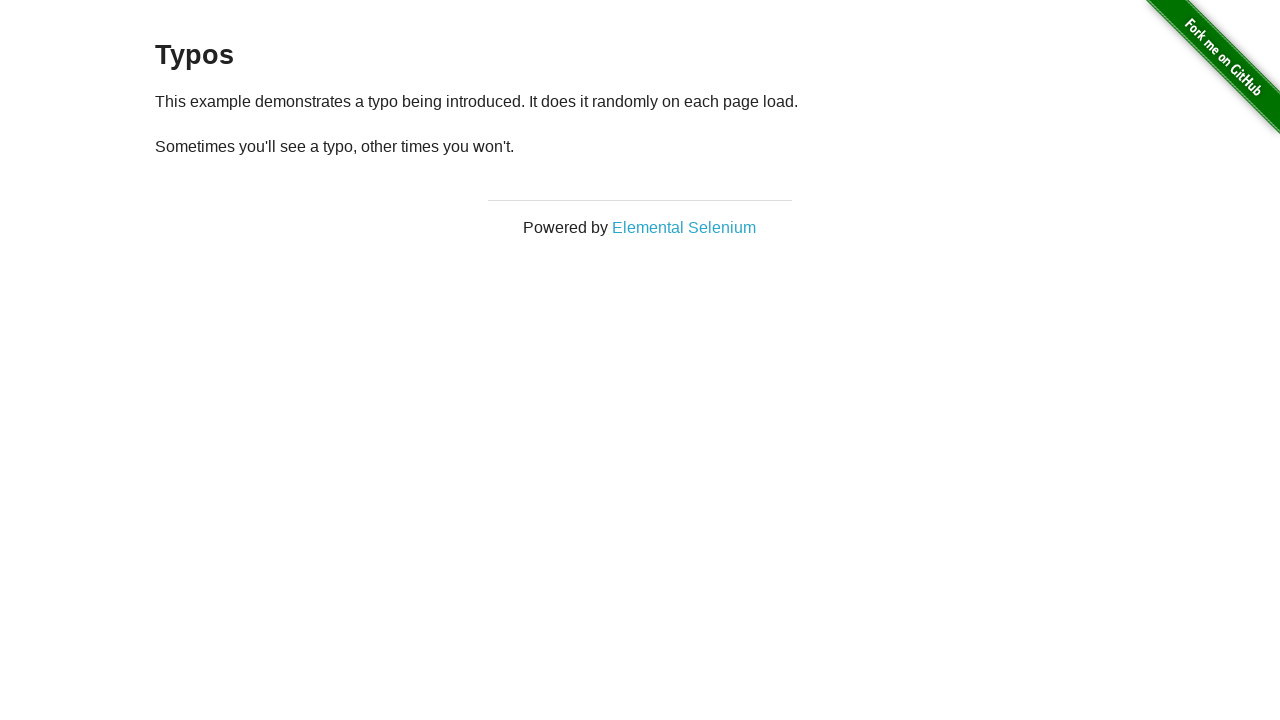

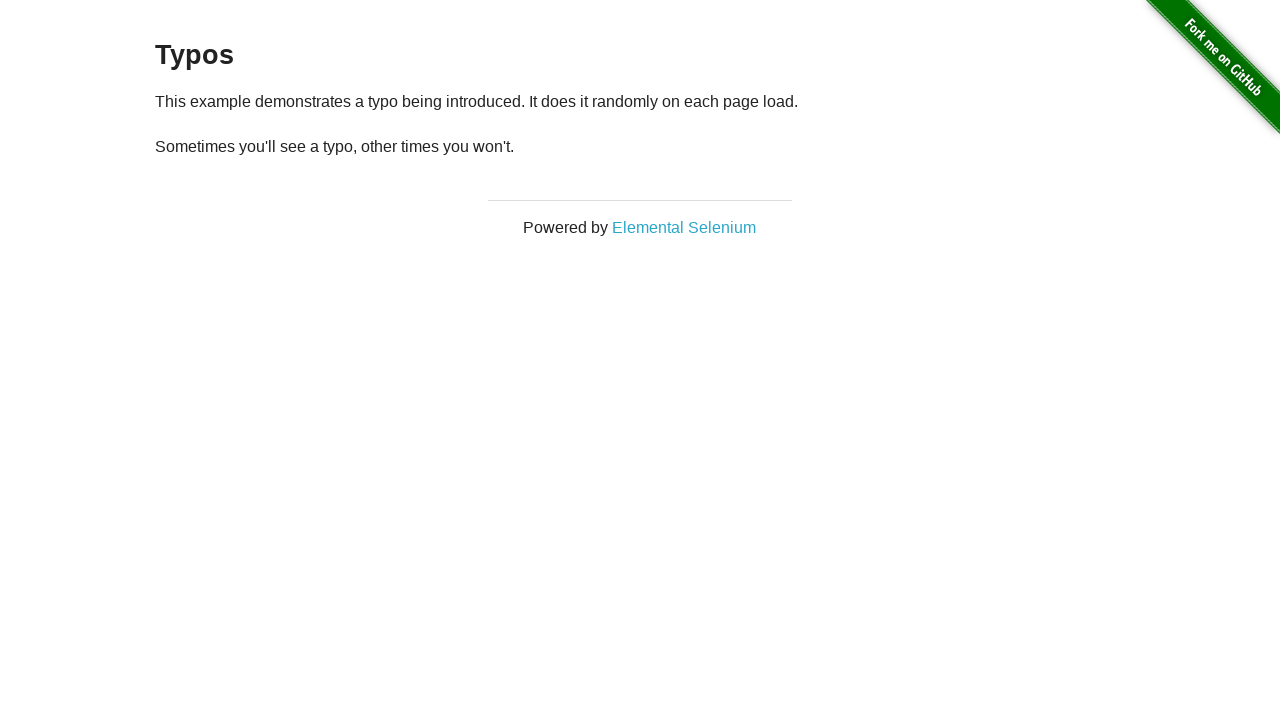